Tests sorting a data table (table2) with class attributes in descending order by clicking the dues column header twice.

Starting URL: http://the-internet.herokuapp.com/tables

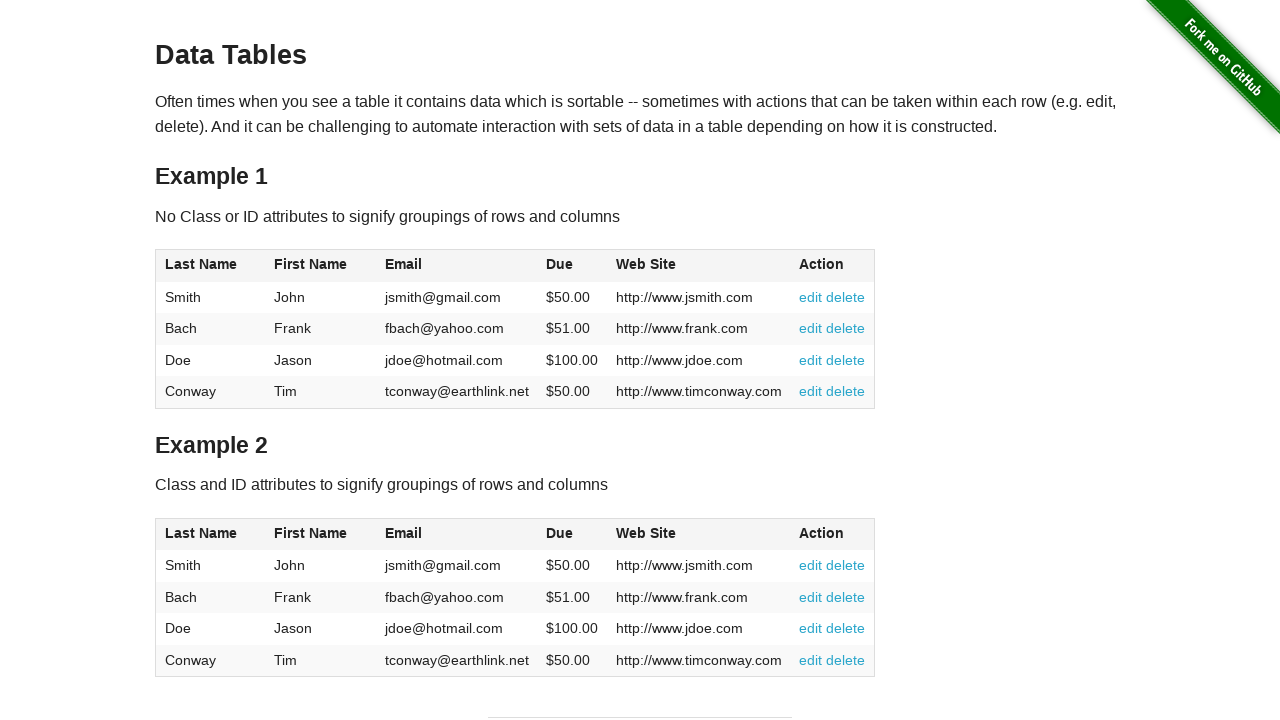

Clicked dues column header in table2 to sort ascending at (560, 533) on #table2 thead .dues
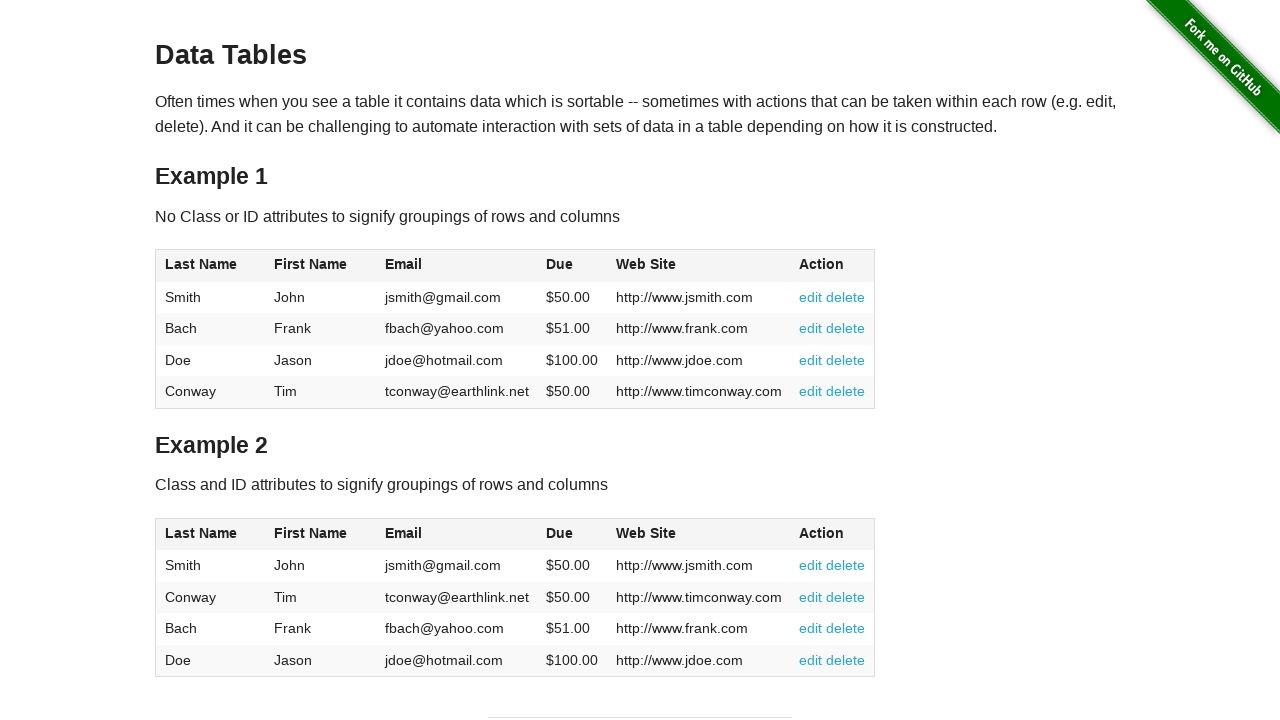

Clicked dues column header in table2 again to sort descending at (560, 533) on #table2 thead .dues
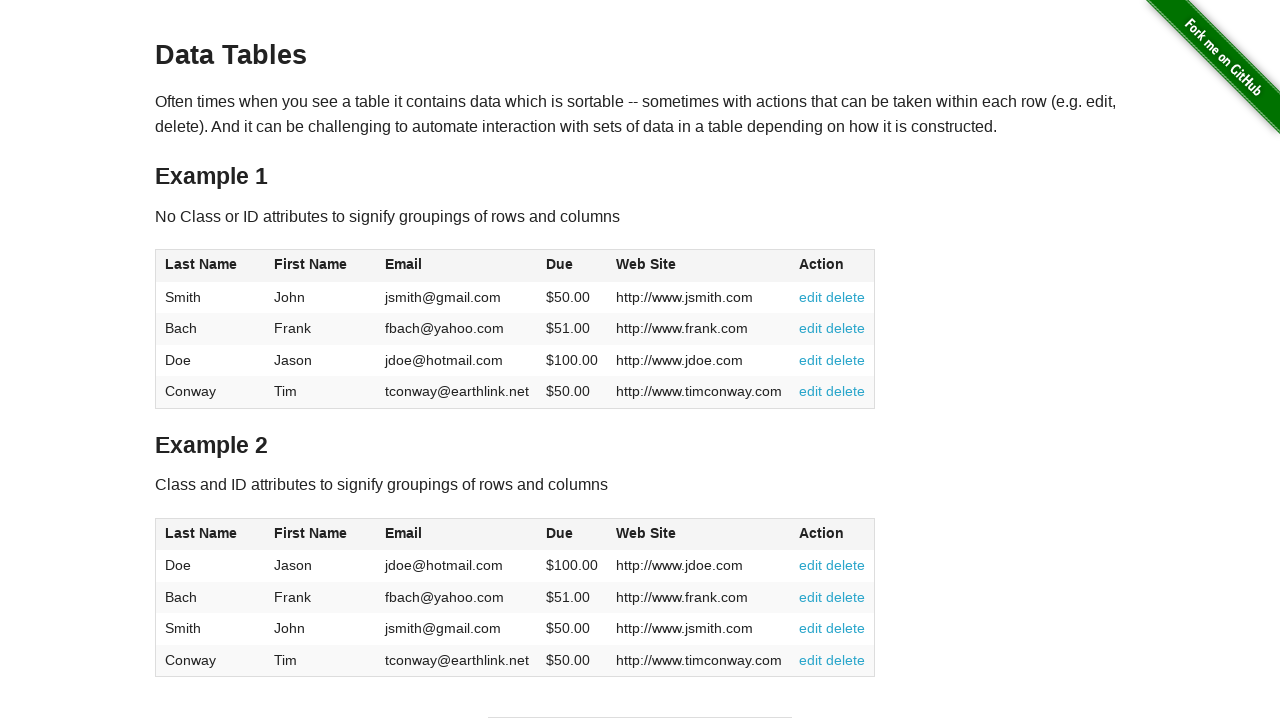

Table2 dues column sorted in descending order
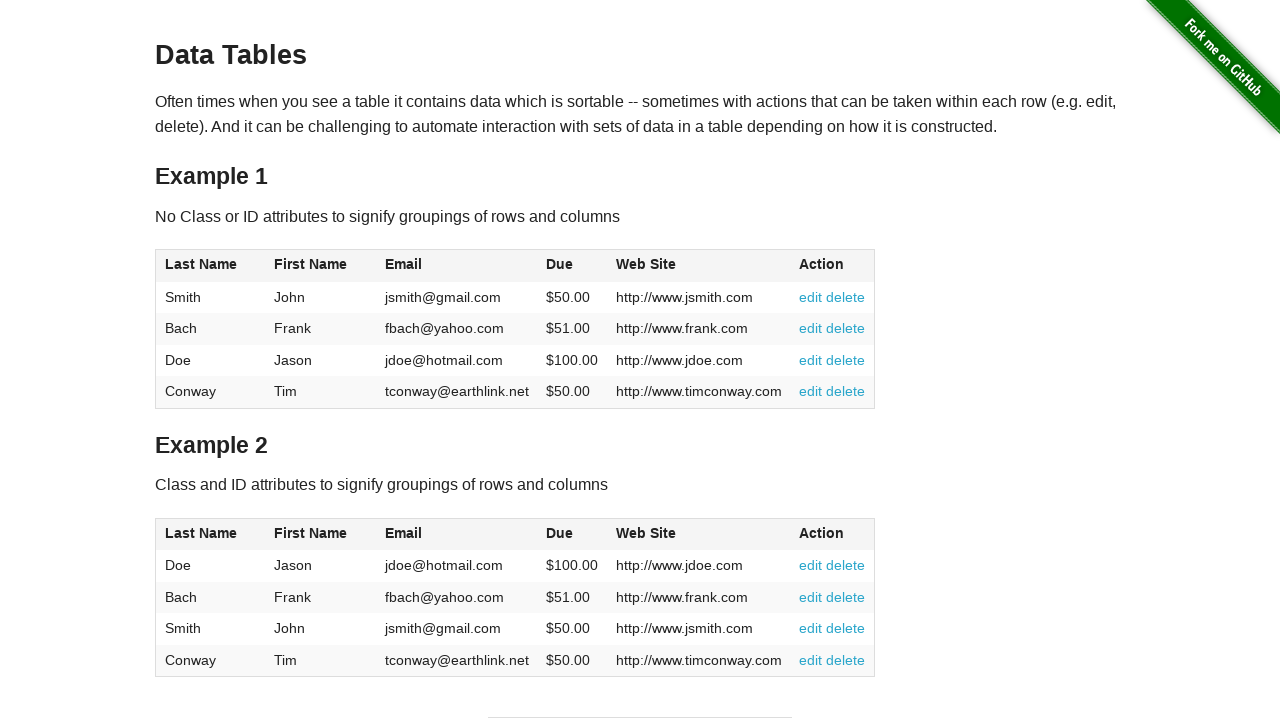

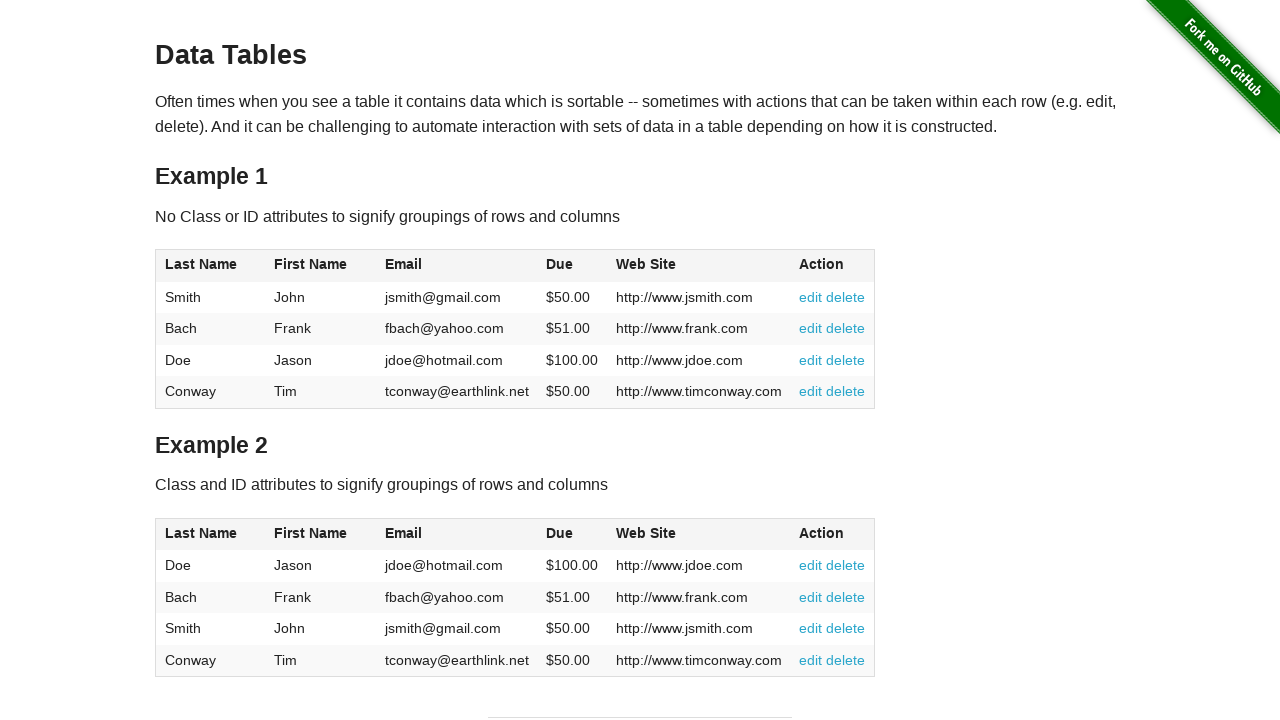